Tests a page that randomly displays typos by refreshing multiple times and checking if the text contains an intentional typo

Starting URL: https://the-internet.herokuapp.com/typos

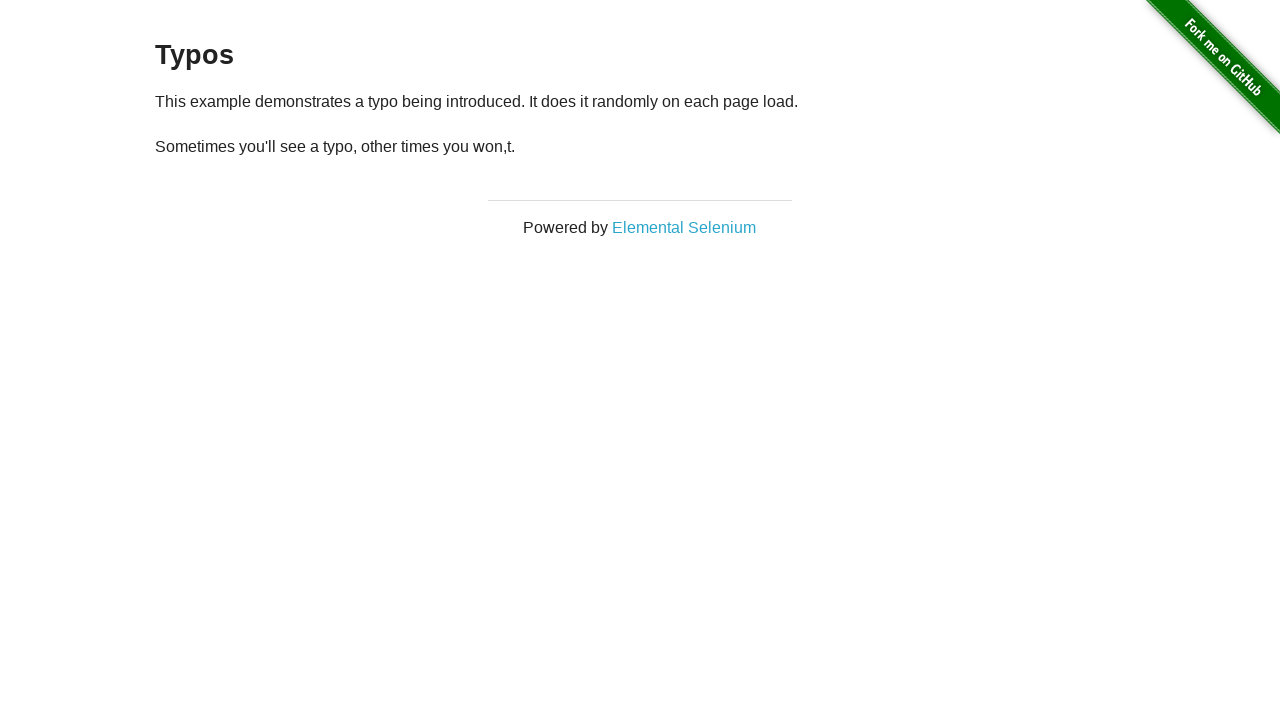

Retrieved text from second paragraph (check 1/10)
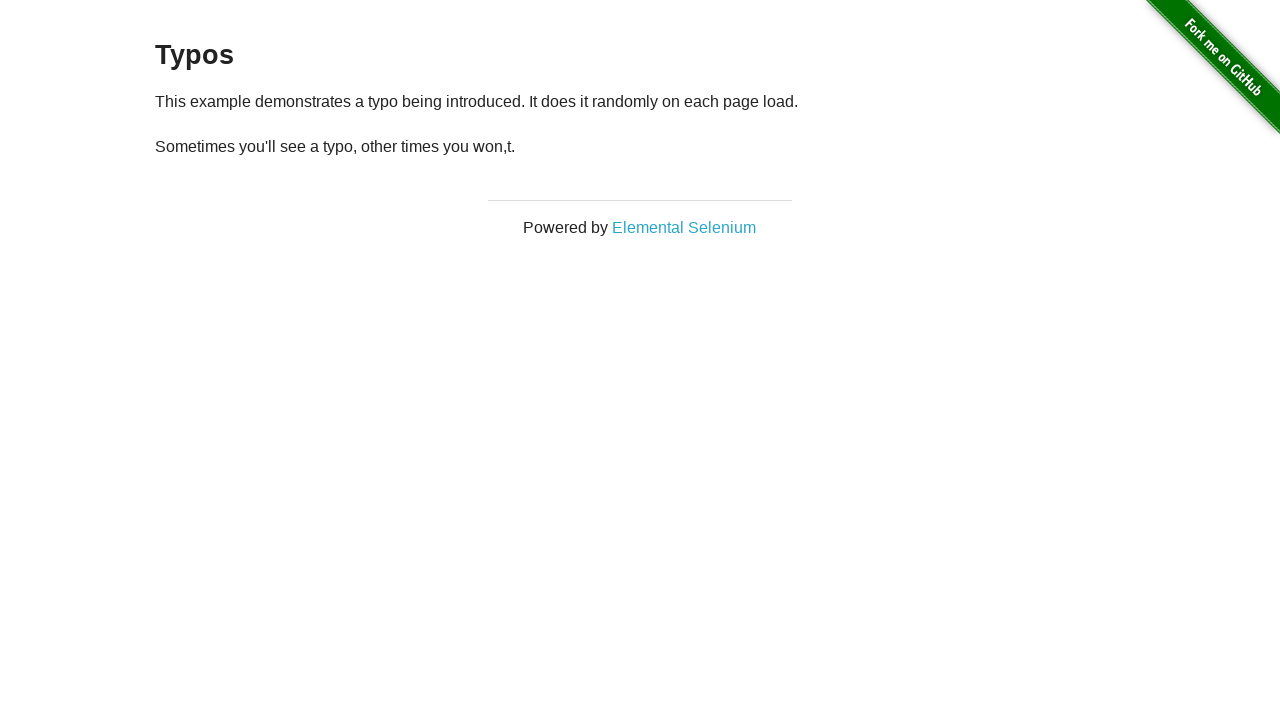

No typo detected in paragraph (check 1/10)
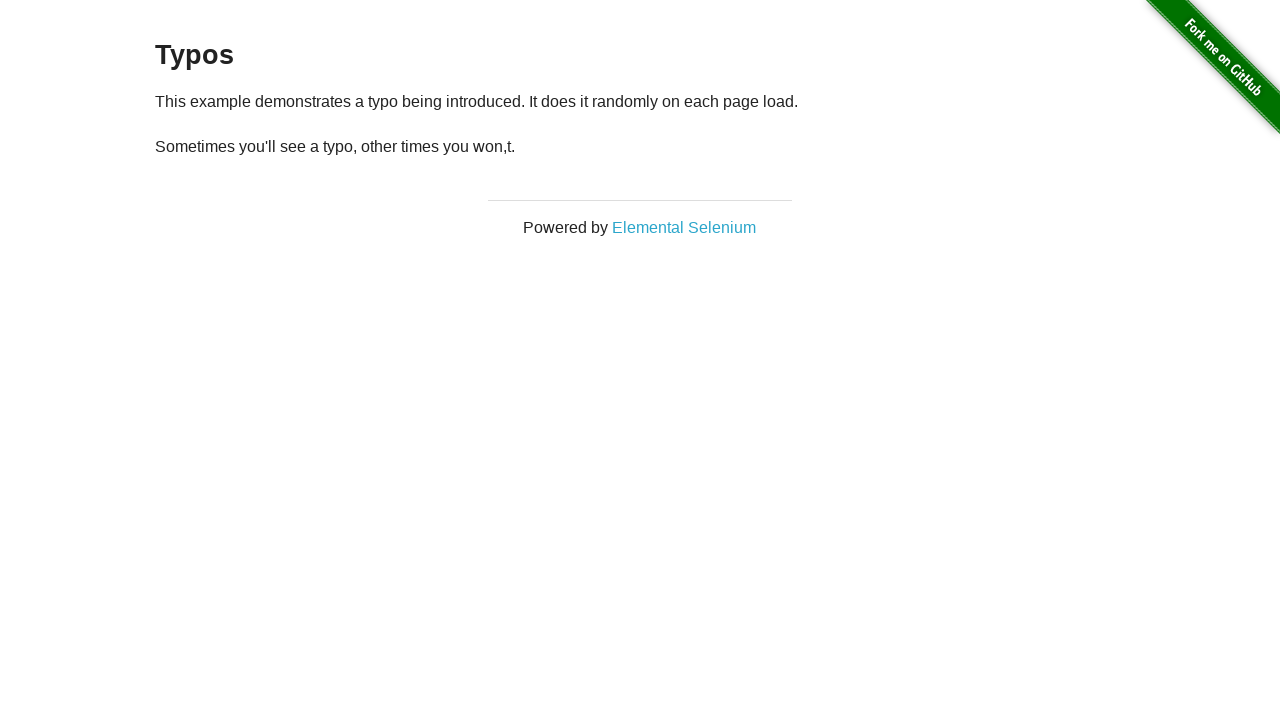

Refreshed page for next typo check
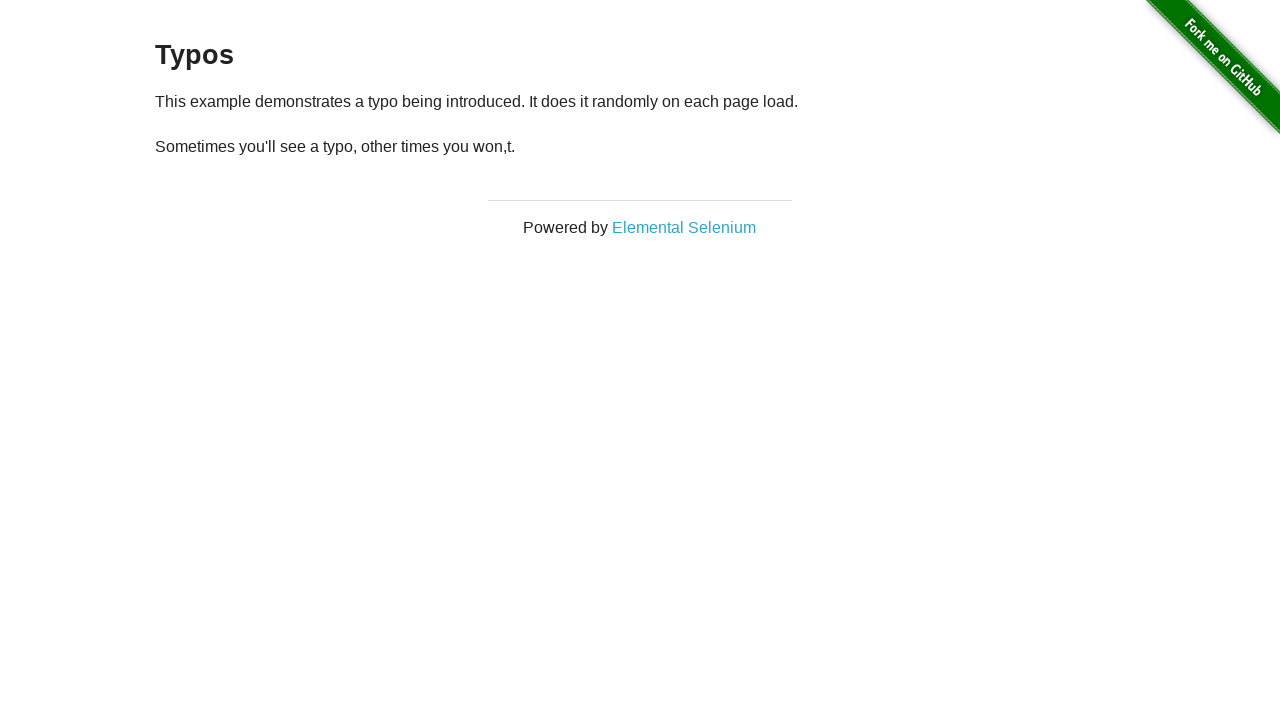

Retrieved text from second paragraph (check 2/10)
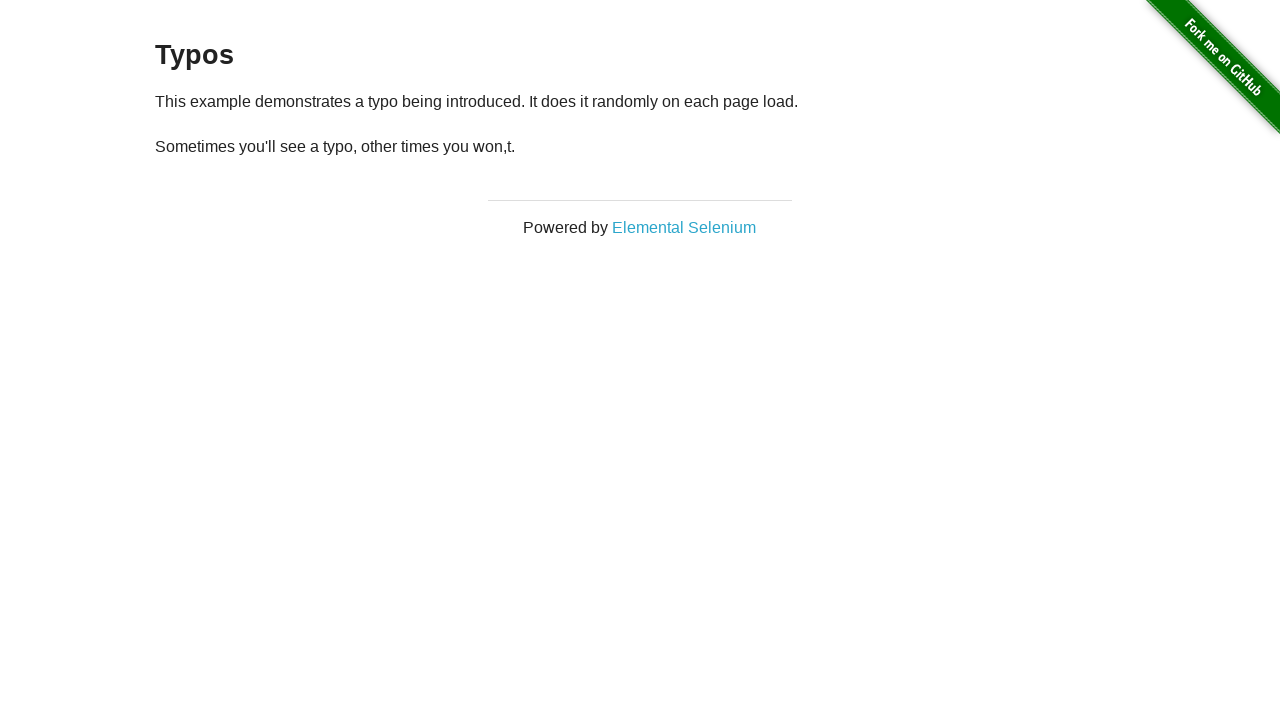

No typo detected in paragraph (check 2/10)
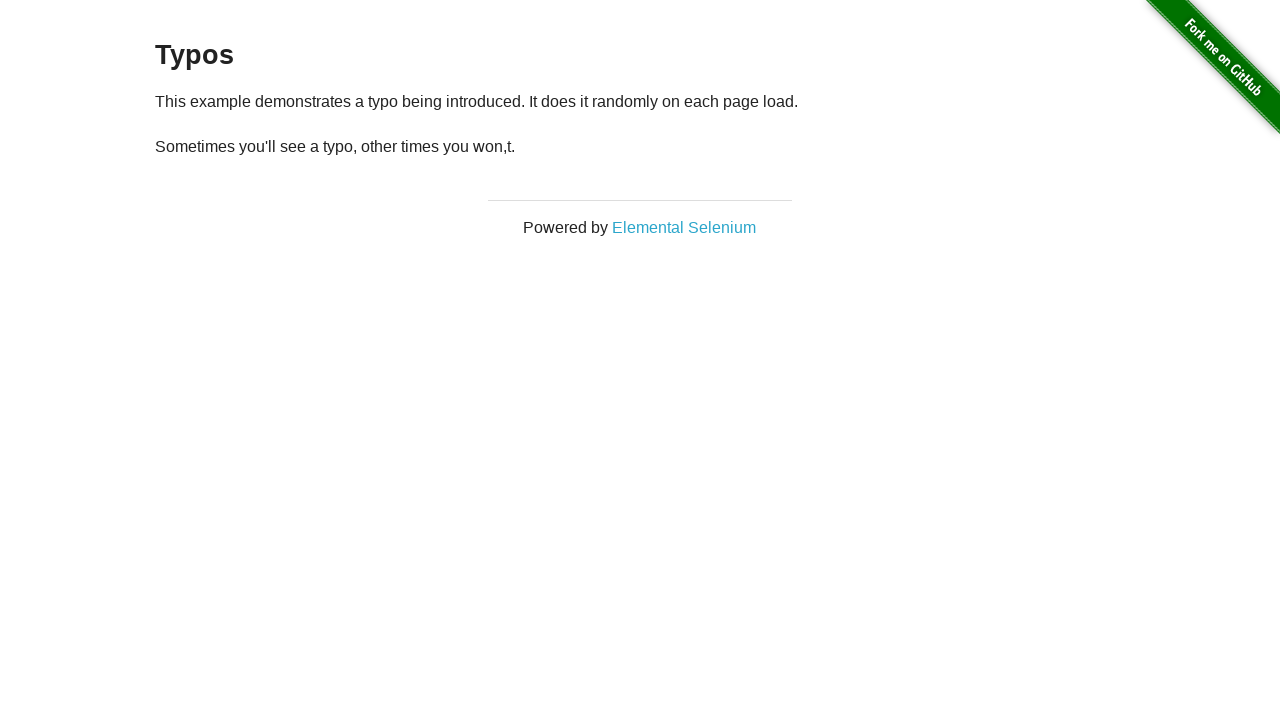

Refreshed page for next typo check
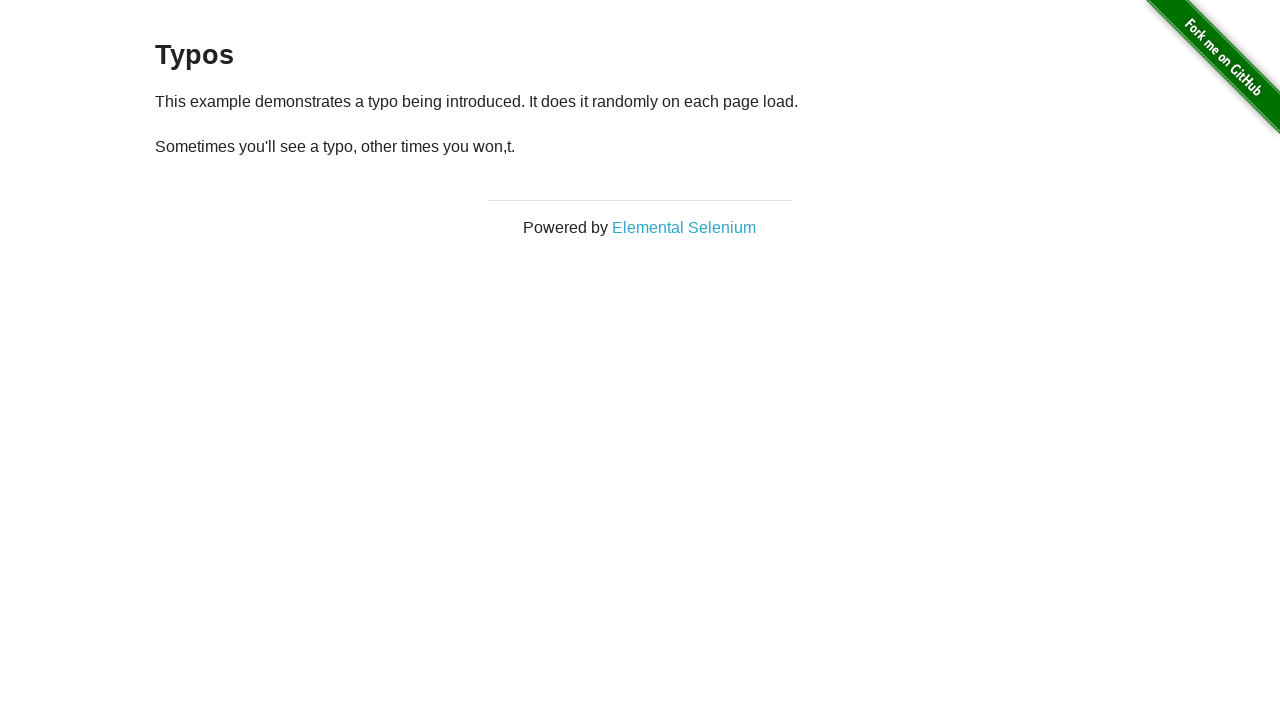

Retrieved text from second paragraph (check 3/10)
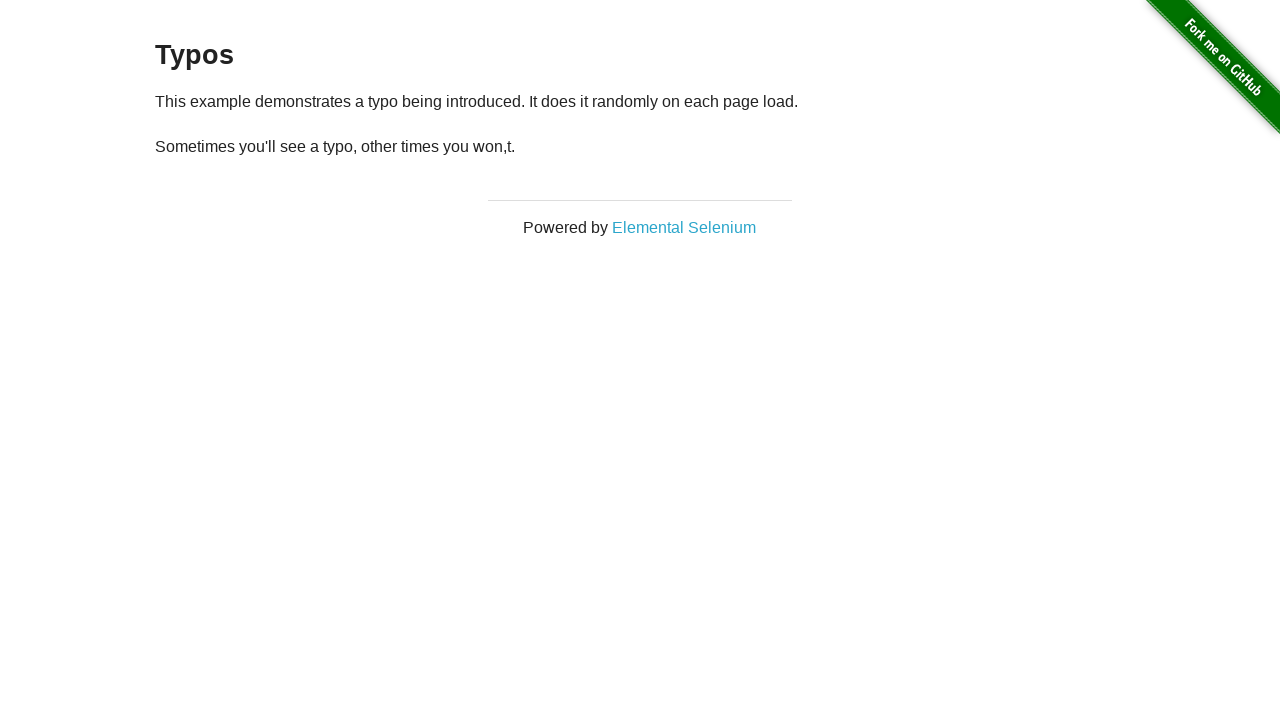

No typo detected in paragraph (check 3/10)
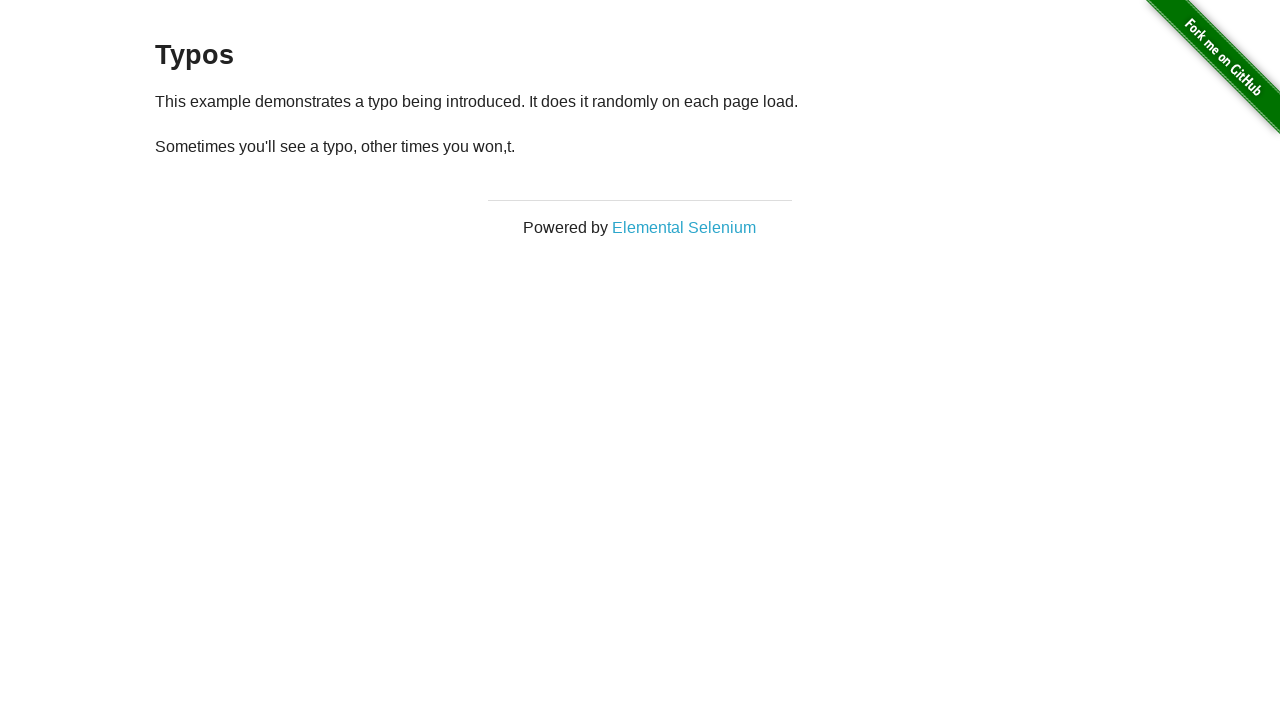

Refreshed page for next typo check
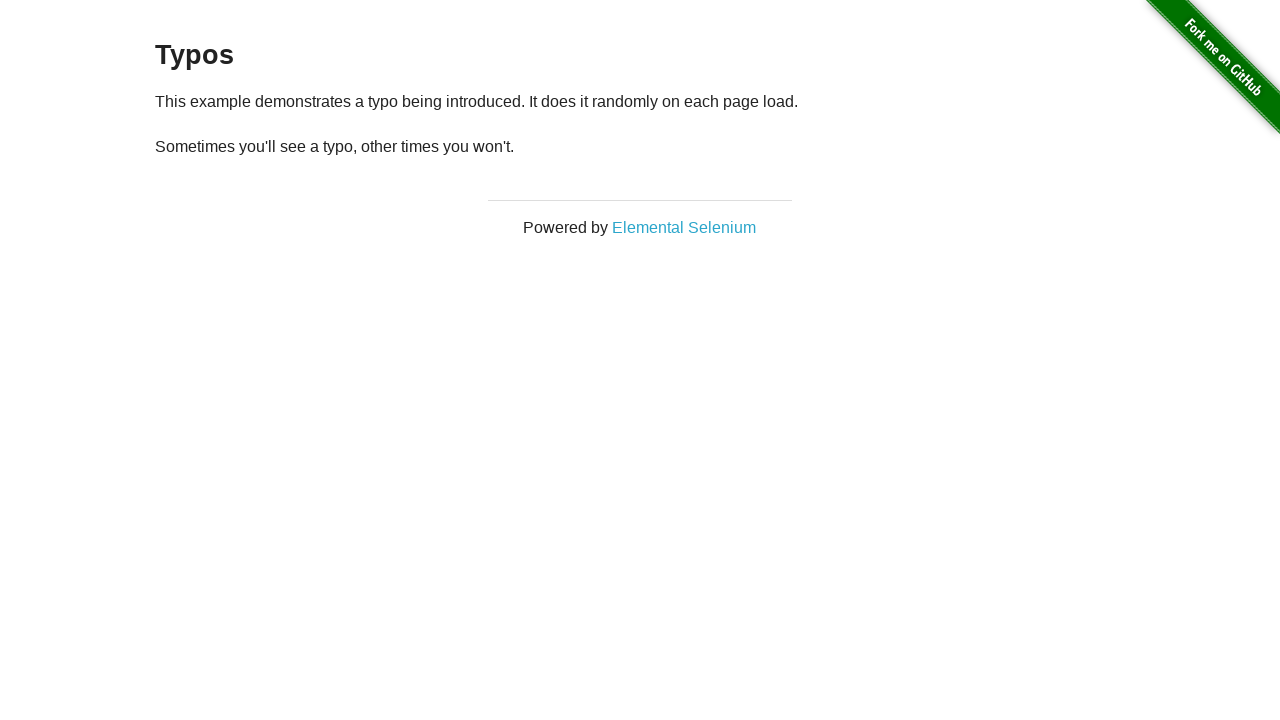

Retrieved text from second paragraph (check 4/10)
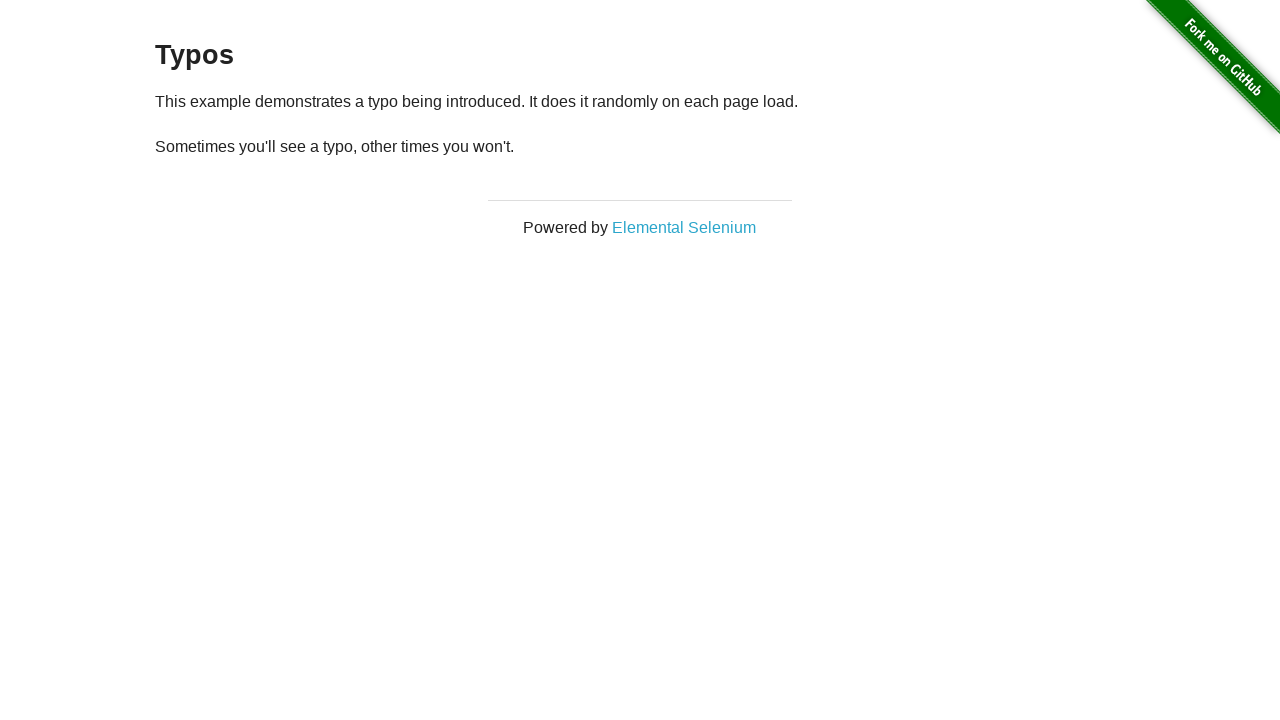

No typo detected in paragraph (check 4/10)
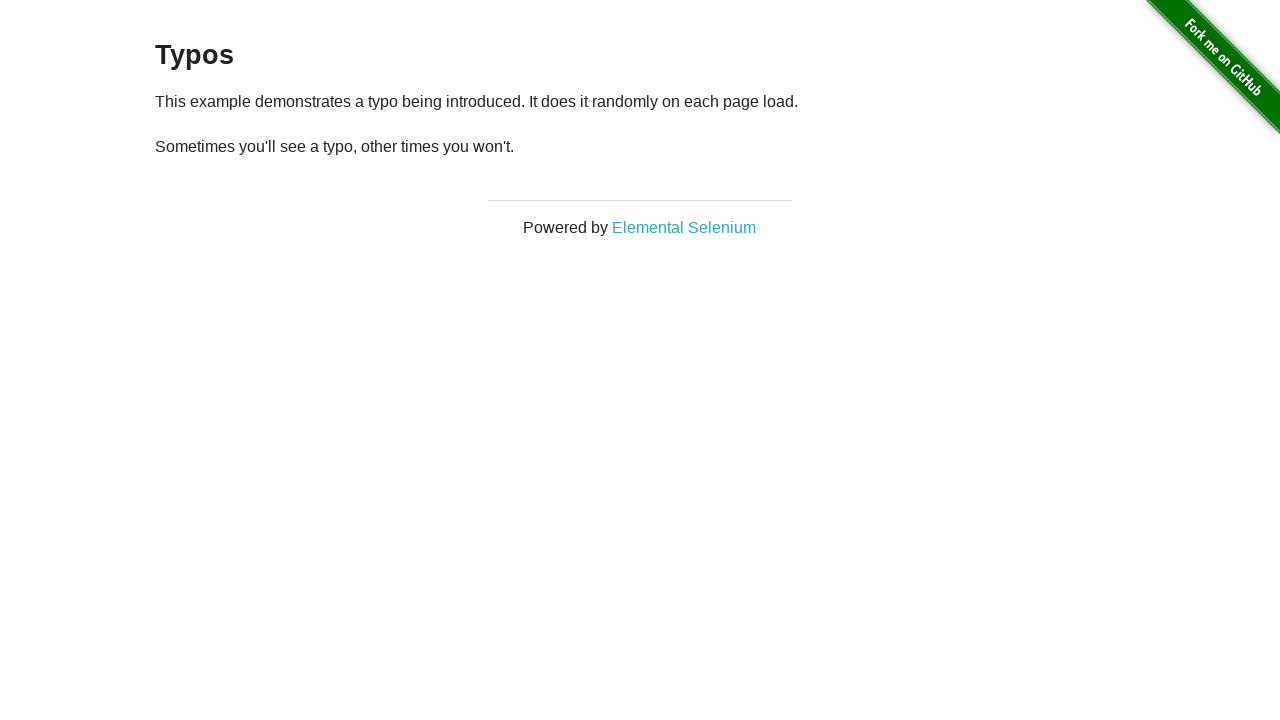

Refreshed page for next typo check
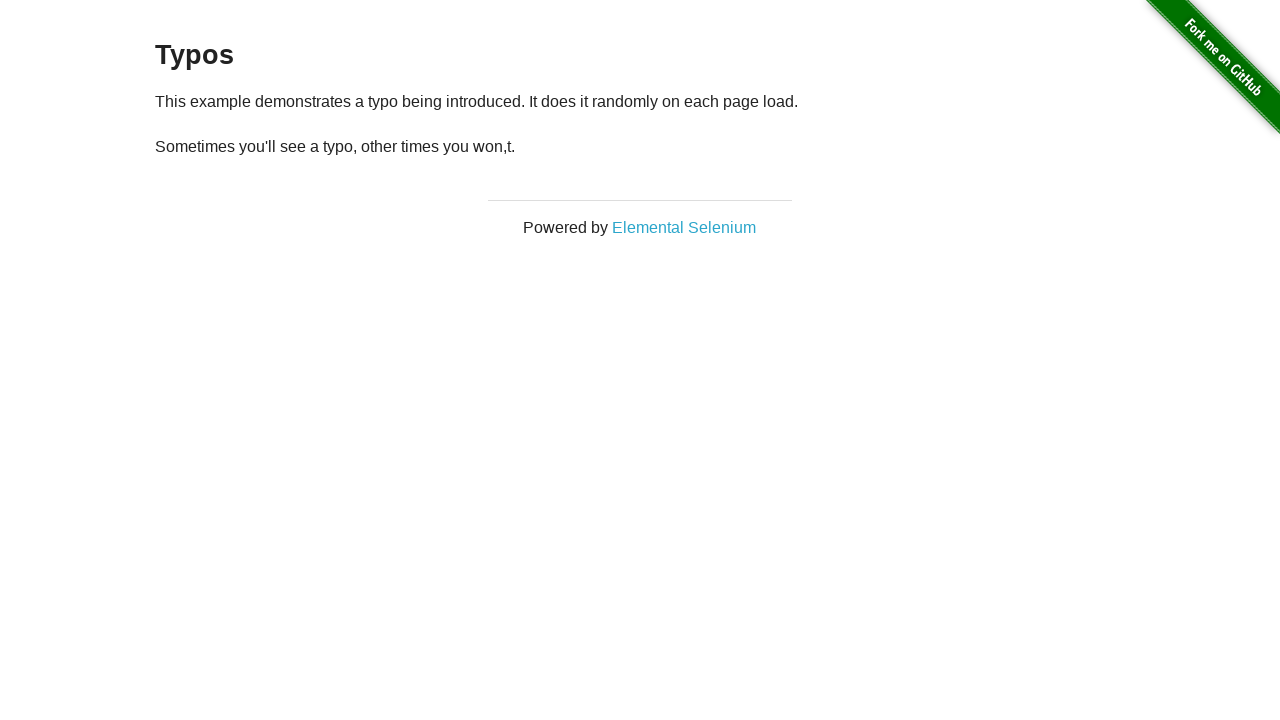

Retrieved text from second paragraph (check 5/10)
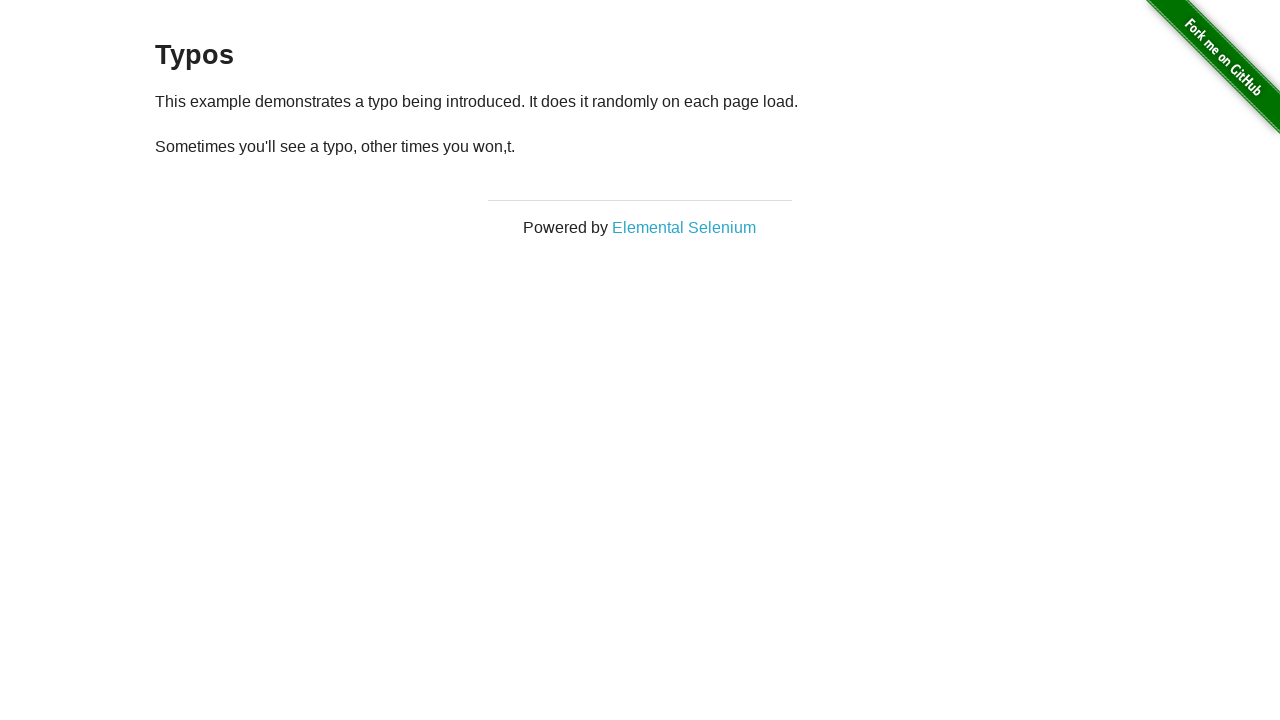

No typo detected in paragraph (check 5/10)
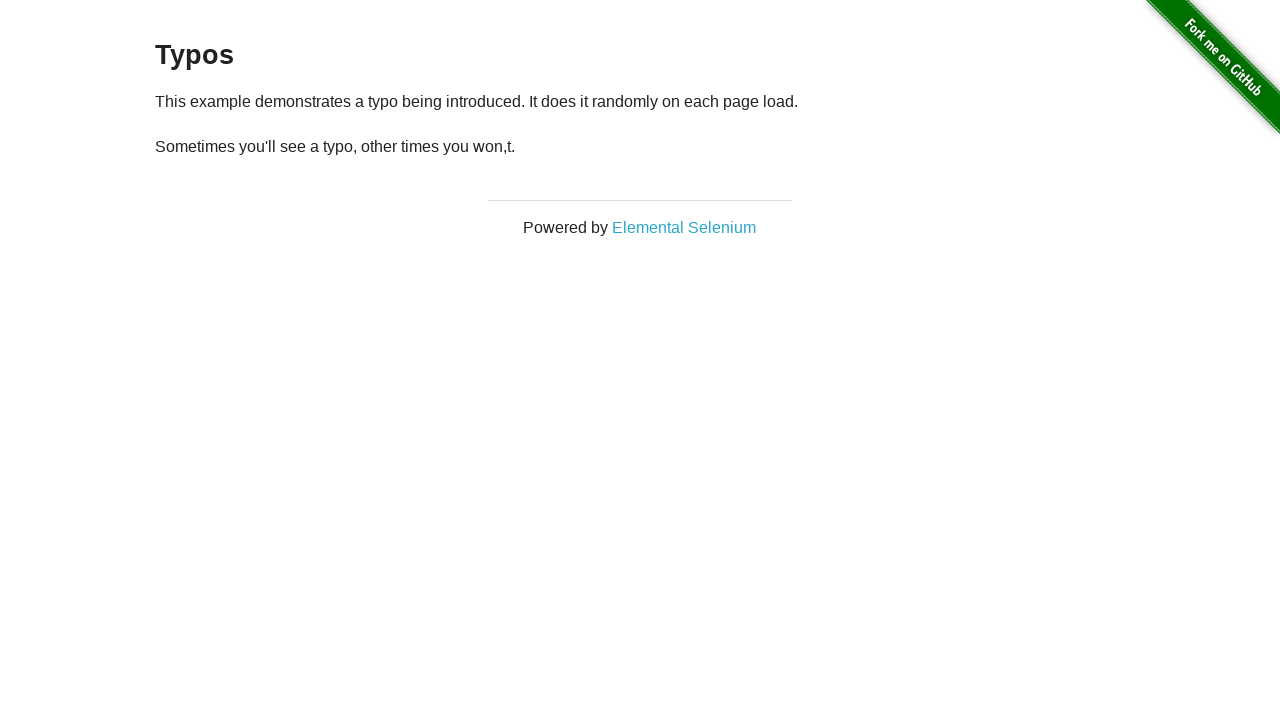

Refreshed page for next typo check
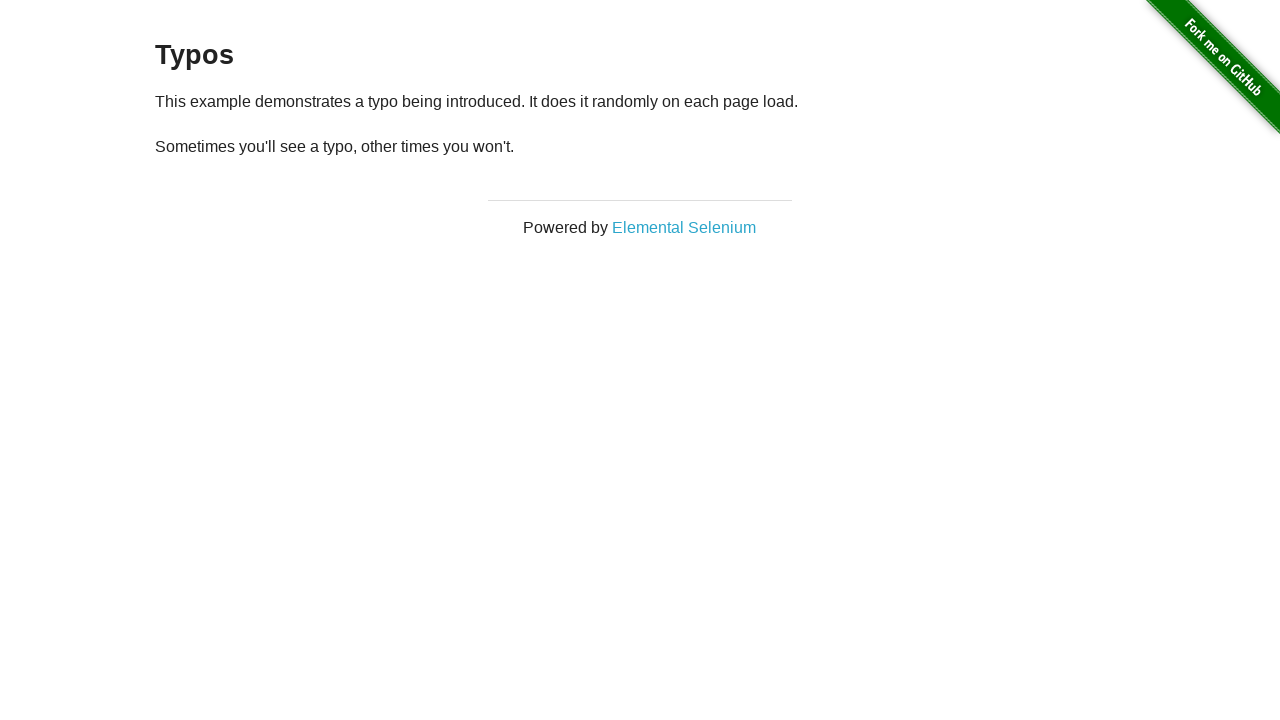

Retrieved text from second paragraph (check 6/10)
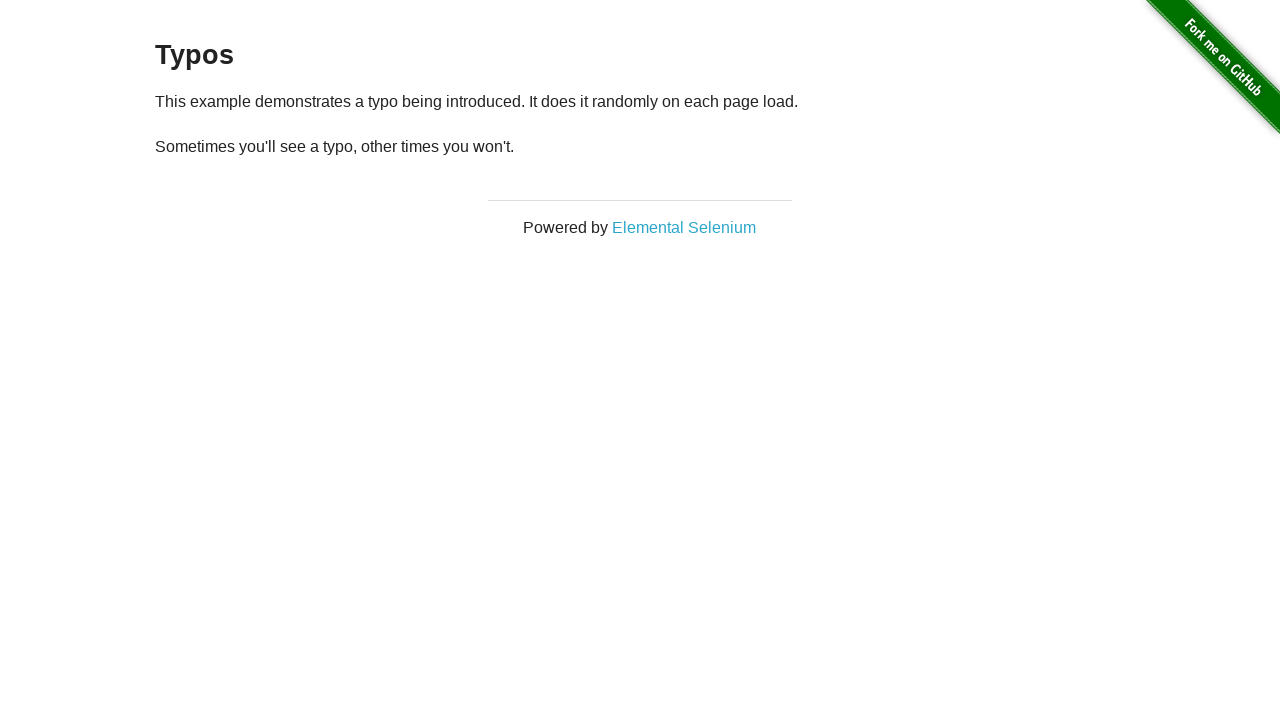

No typo detected in paragraph (check 6/10)
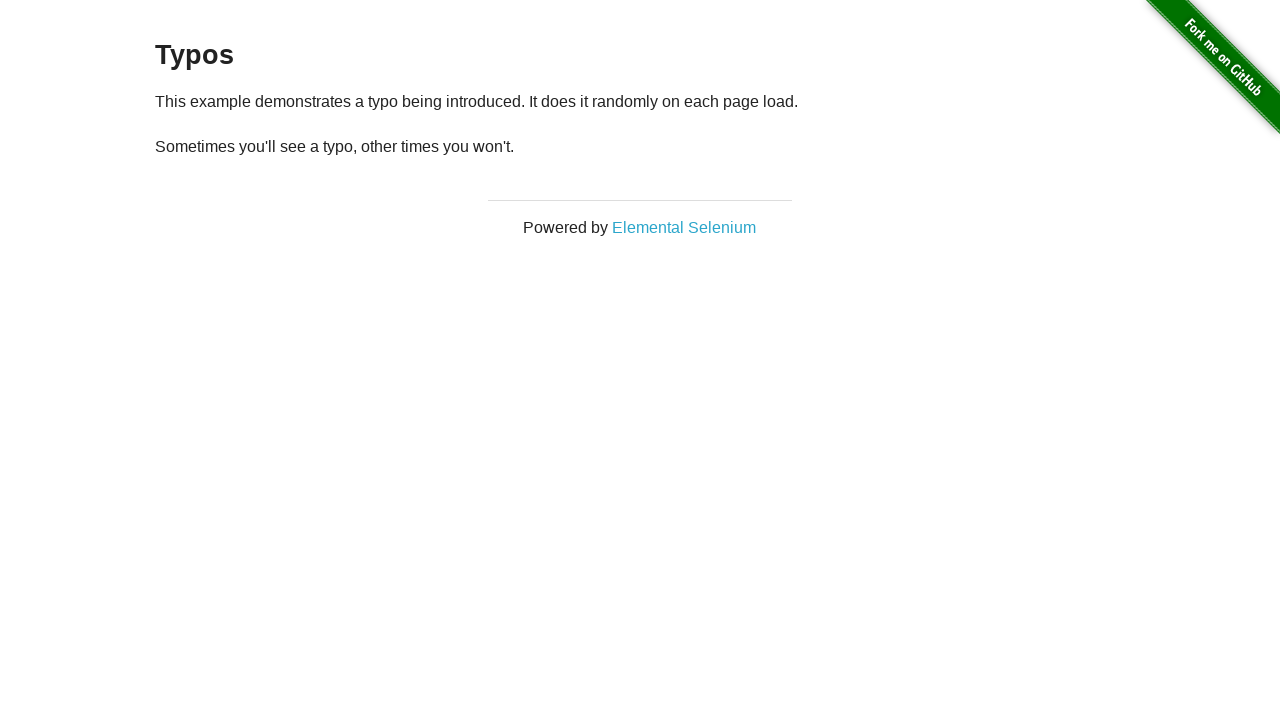

Refreshed page for next typo check
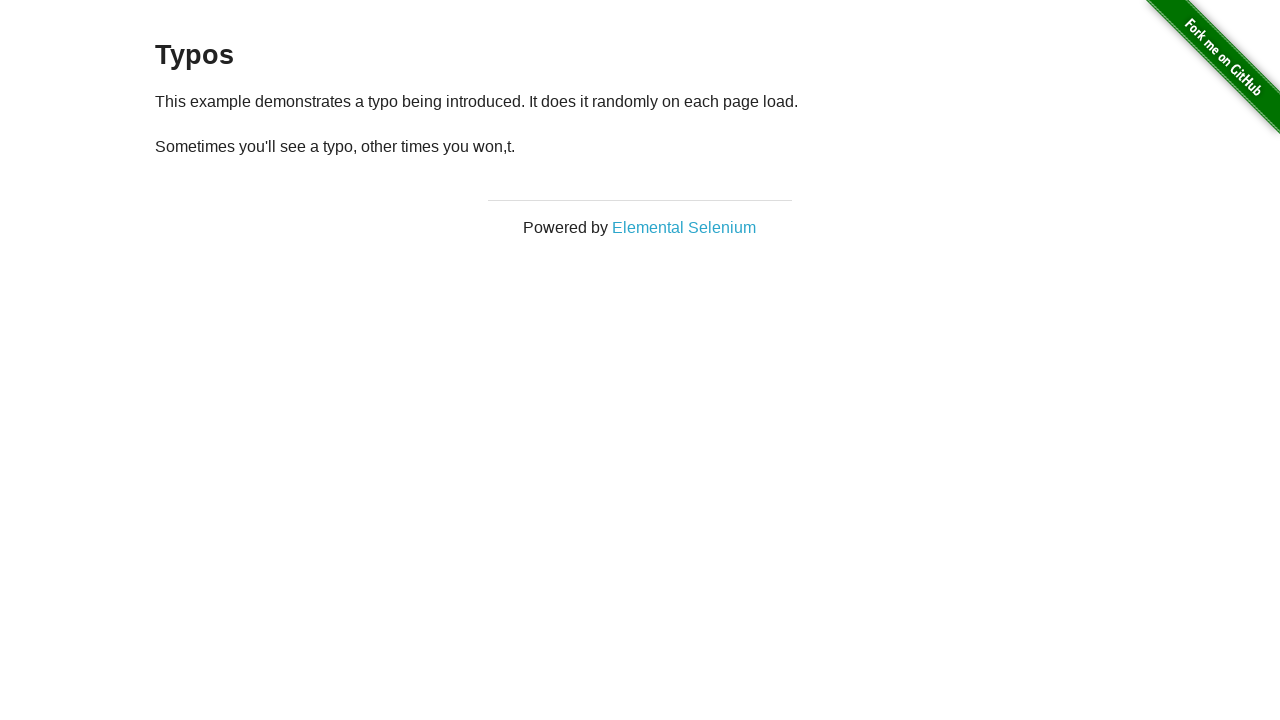

Retrieved text from second paragraph (check 7/10)
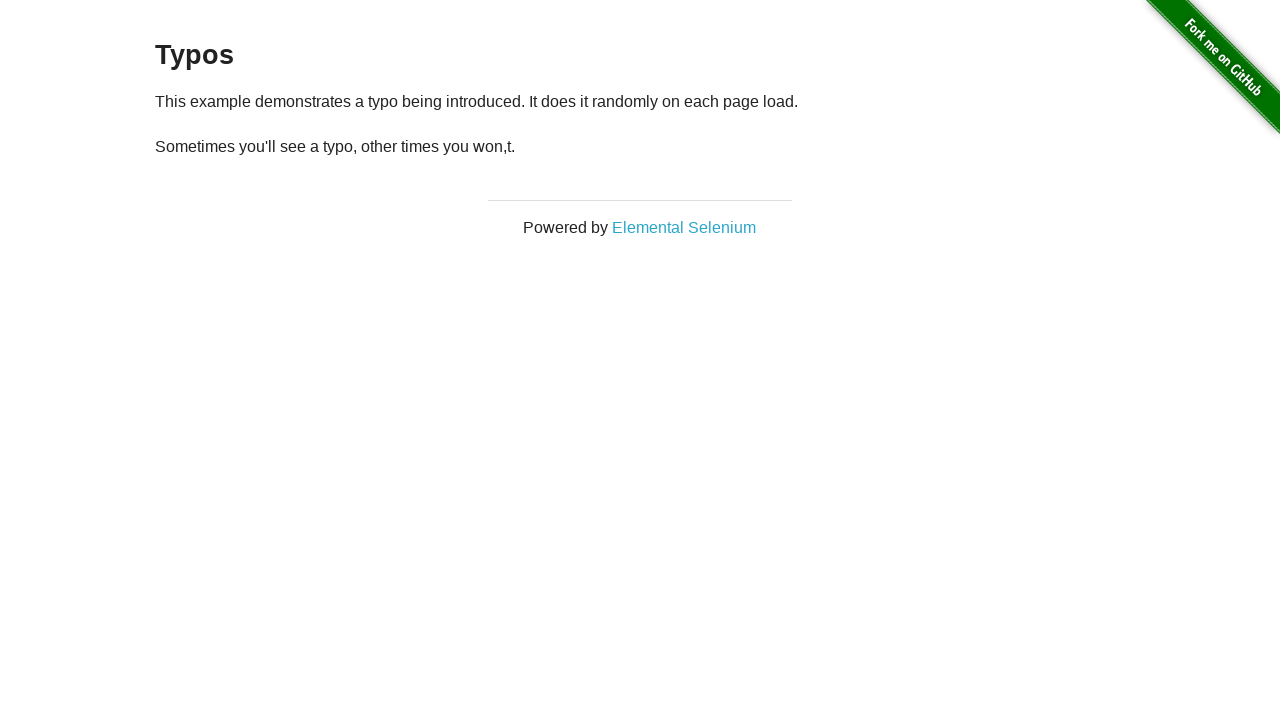

No typo detected in paragraph (check 7/10)
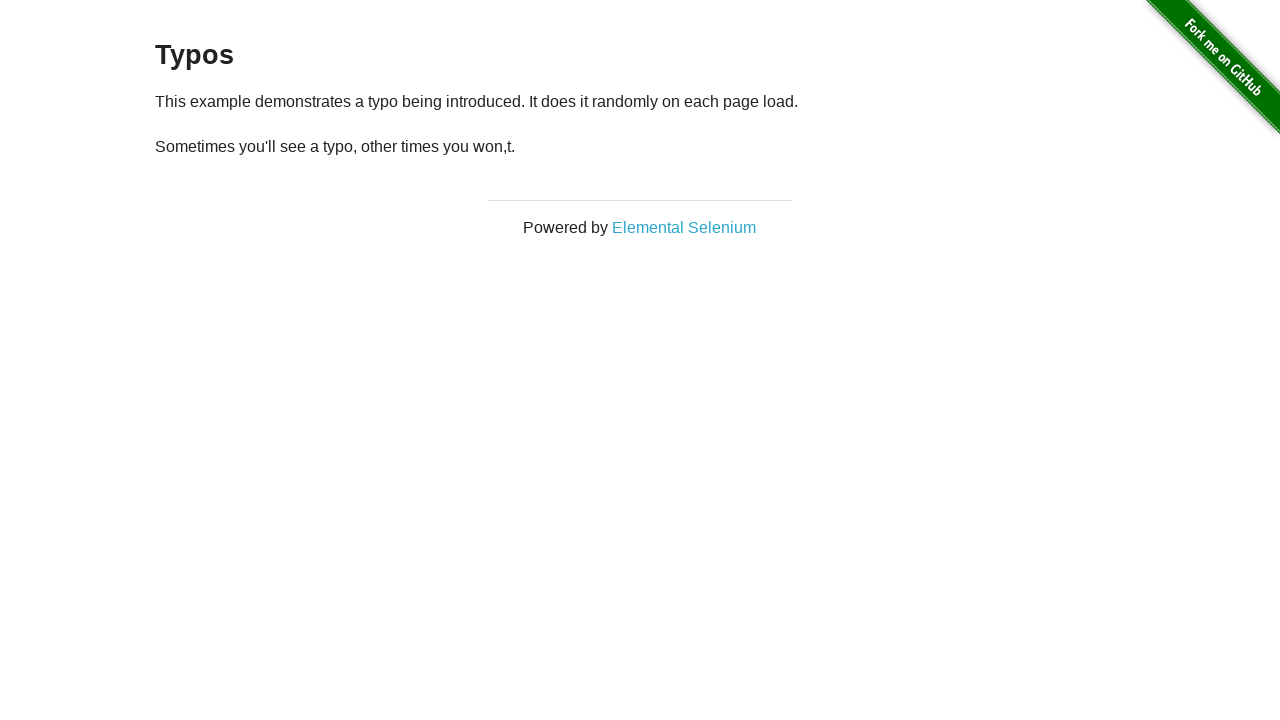

Refreshed page for next typo check
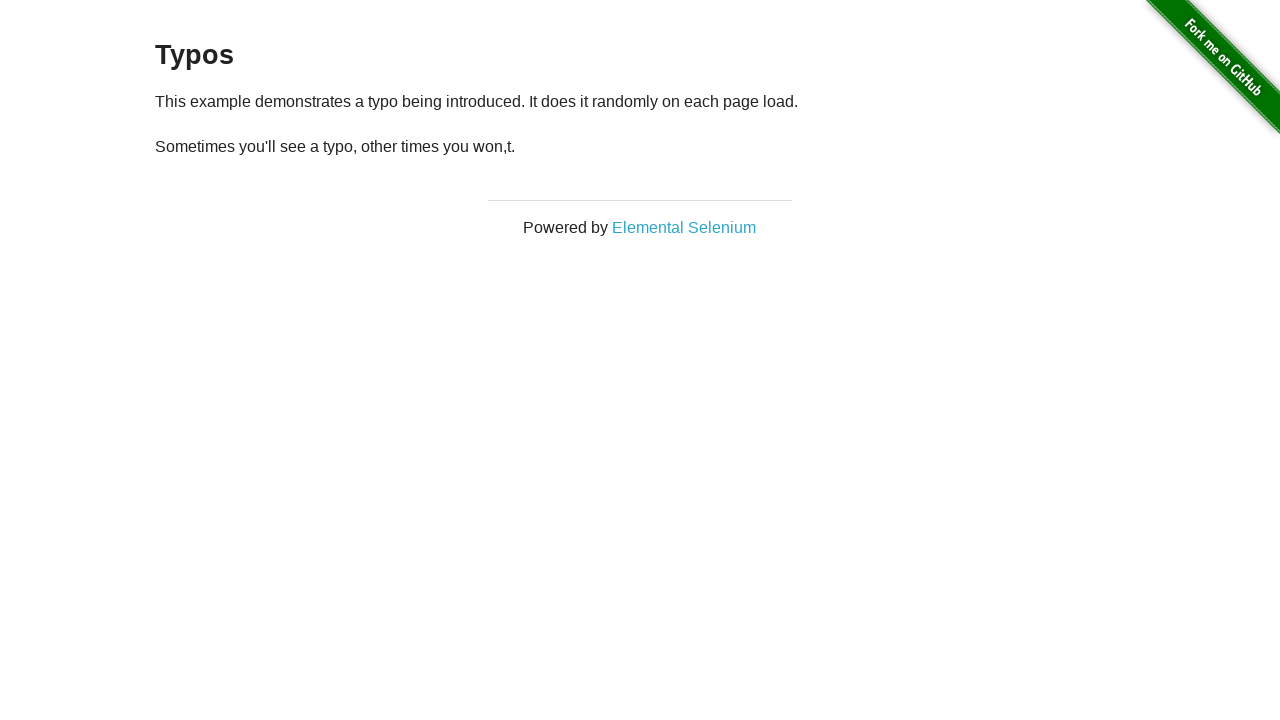

Retrieved text from second paragraph (check 8/10)
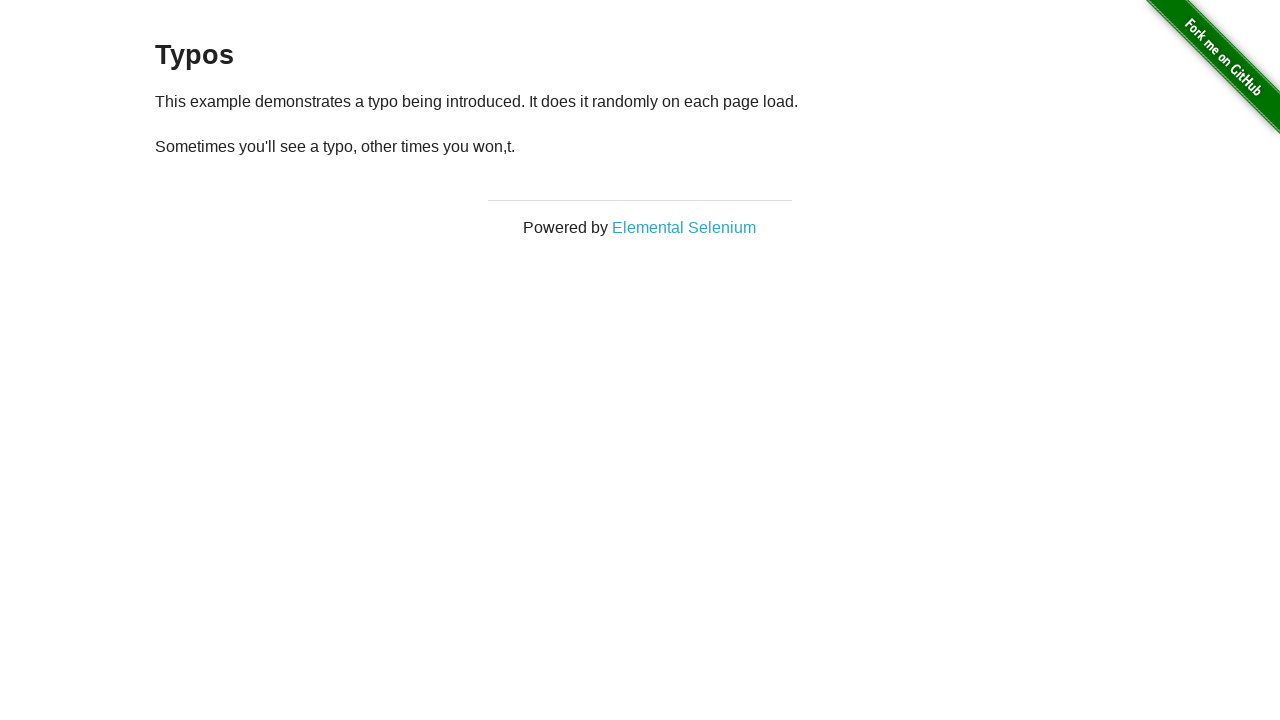

No typo detected in paragraph (check 8/10)
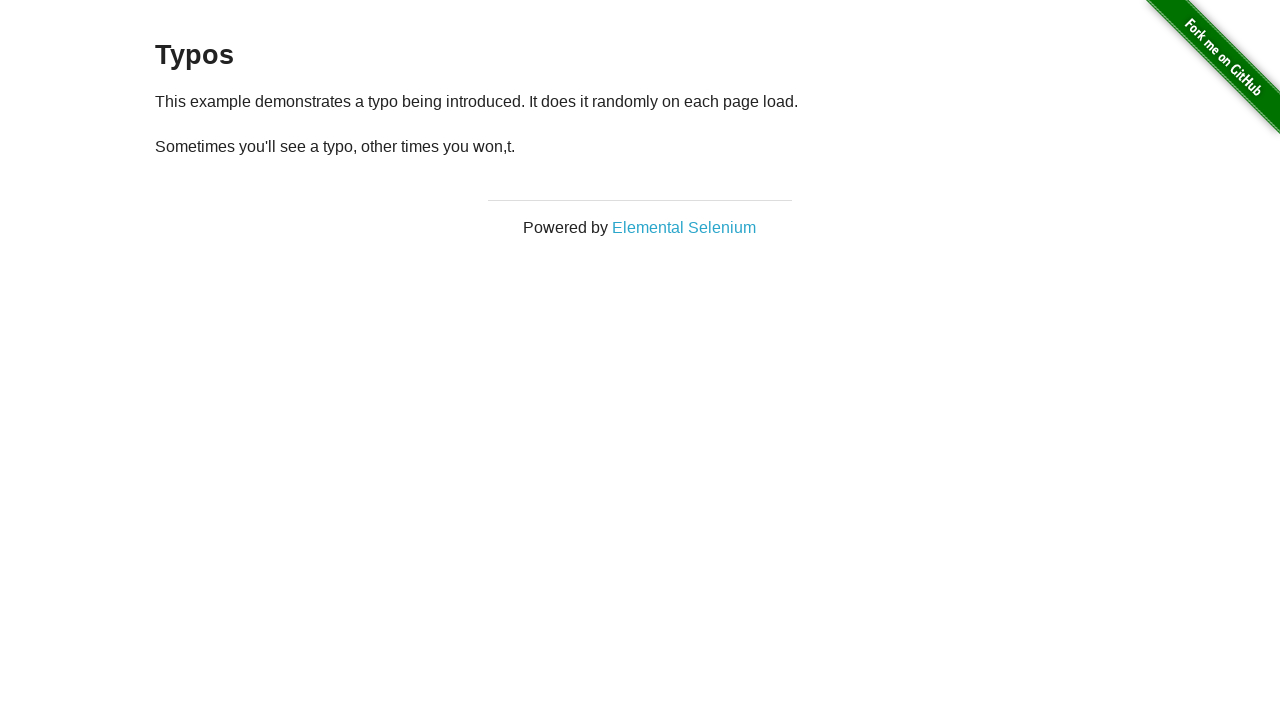

Refreshed page for next typo check
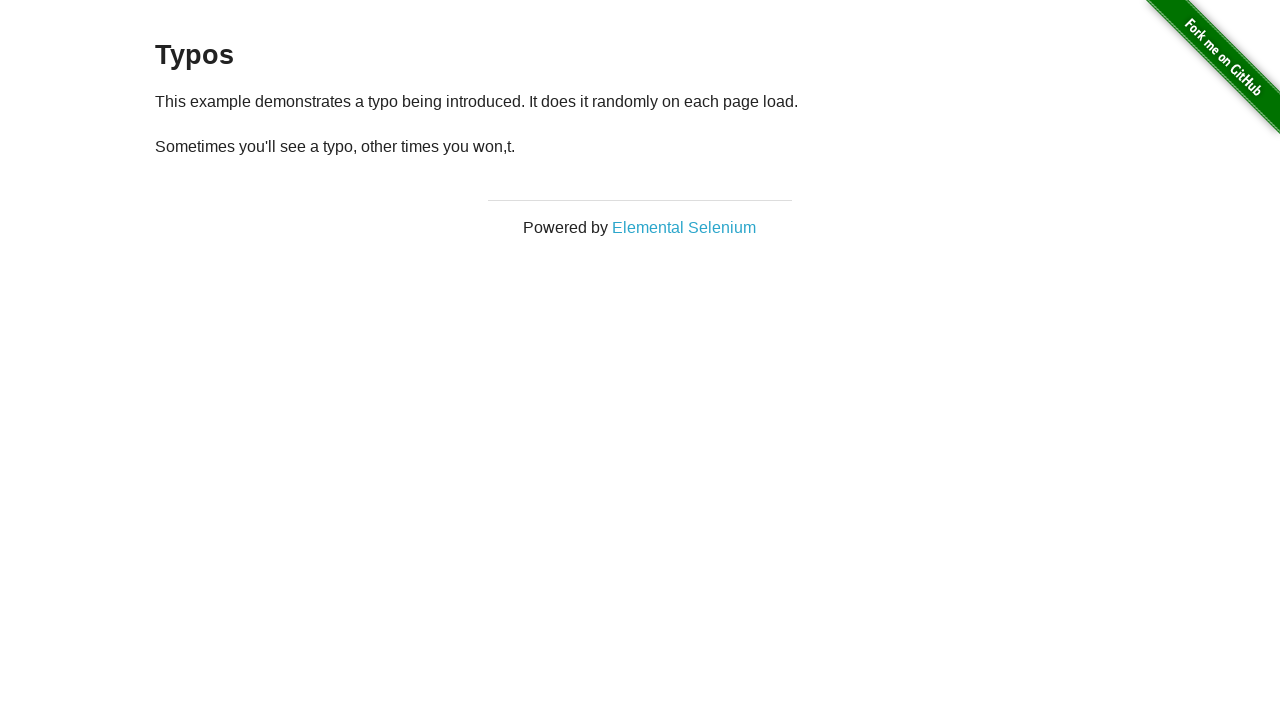

Retrieved text from second paragraph (check 9/10)
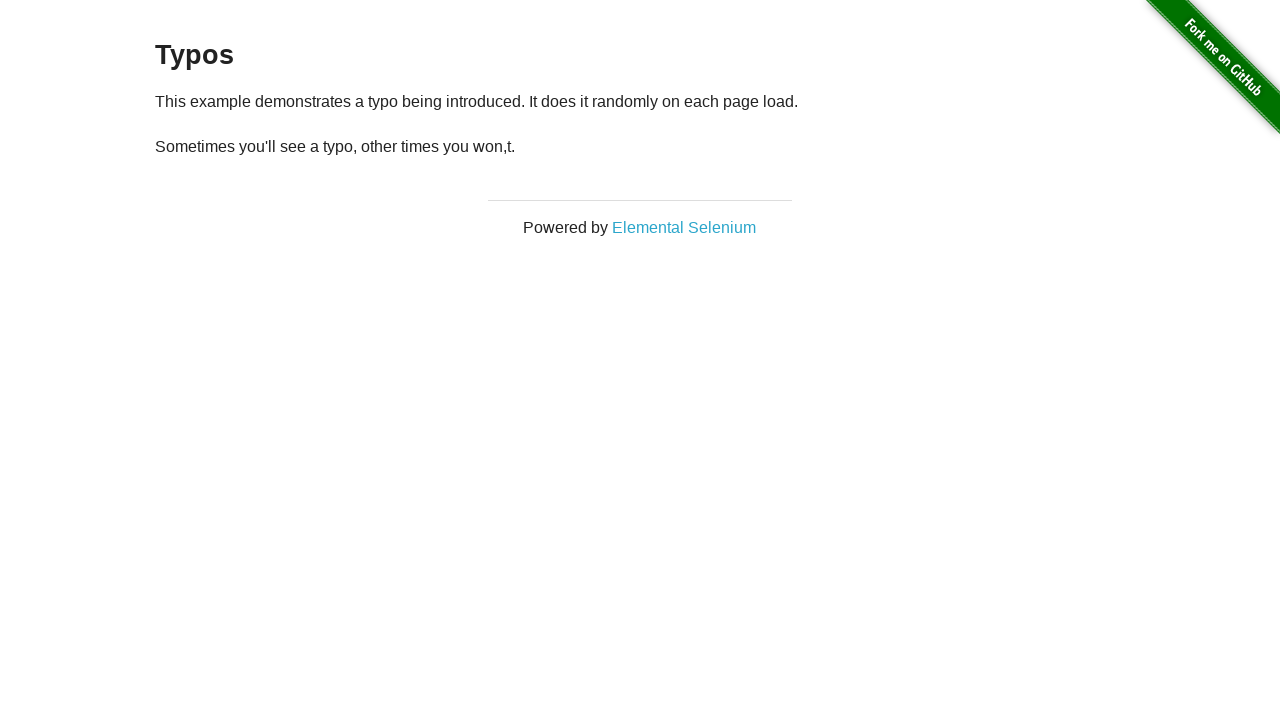

No typo detected in paragraph (check 9/10)
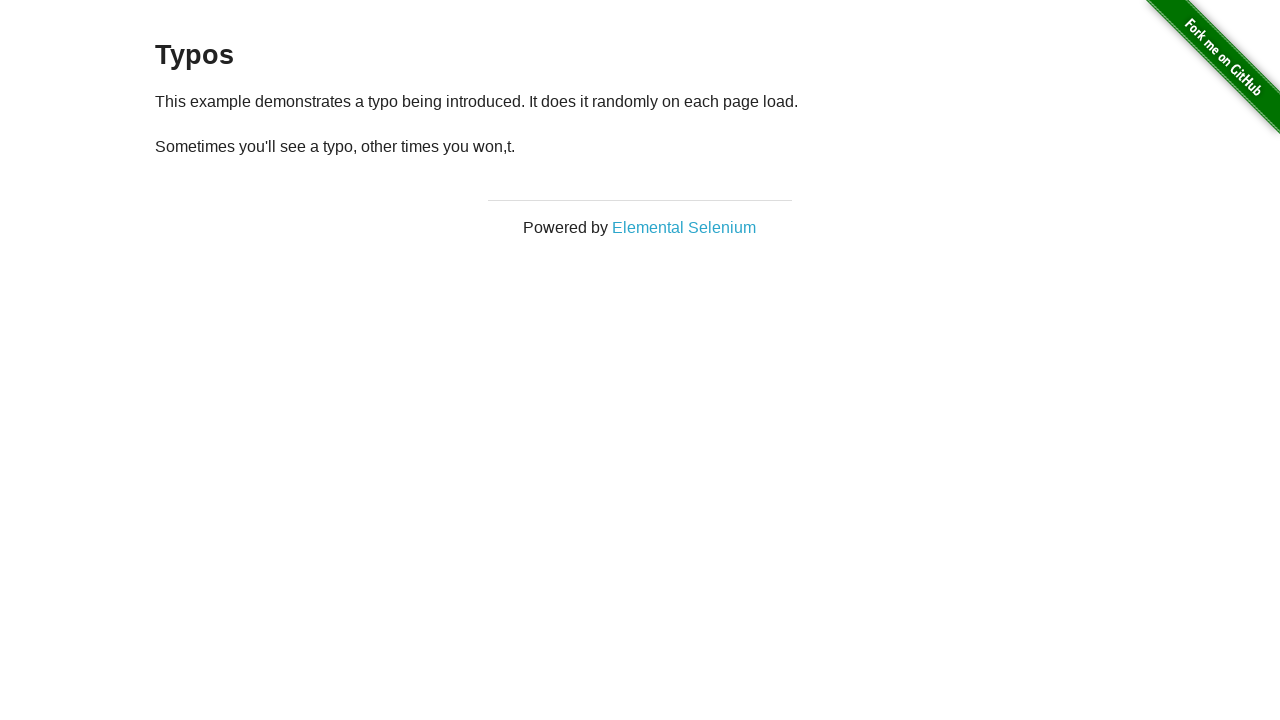

Refreshed page for next typo check
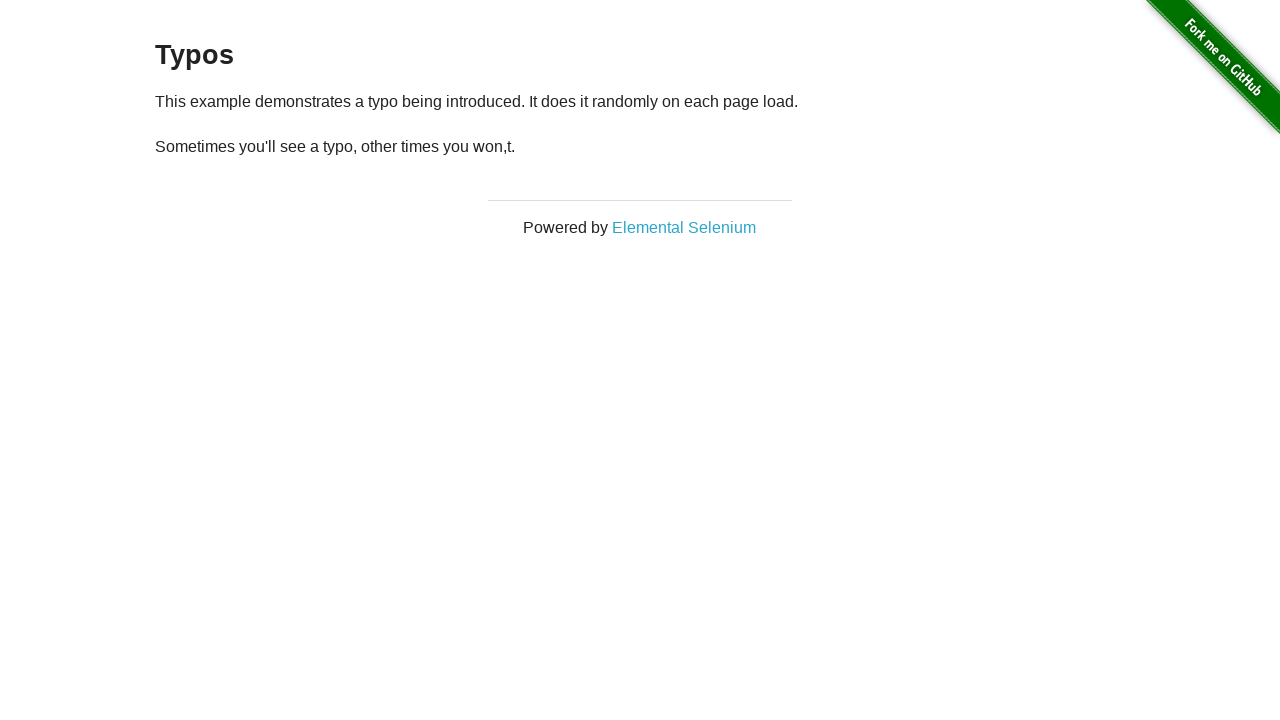

Retrieved text from second paragraph (check 10/10)
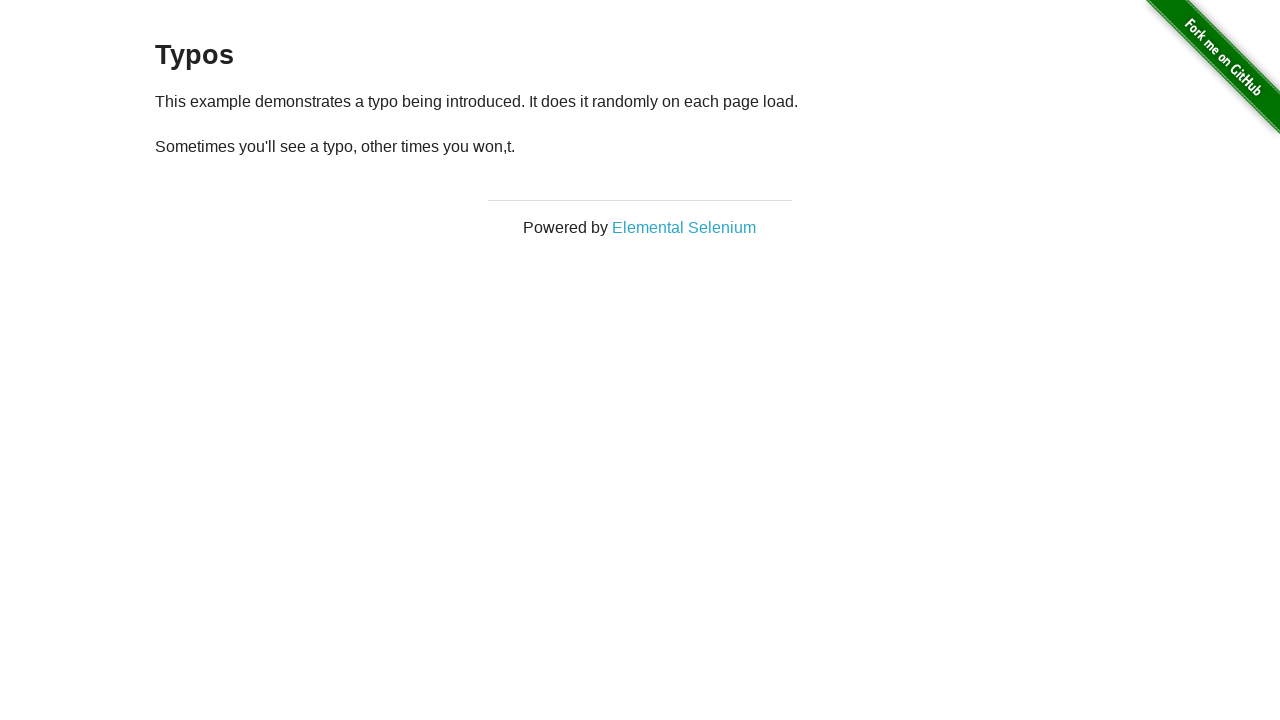

No typo detected in paragraph (check 10/10)
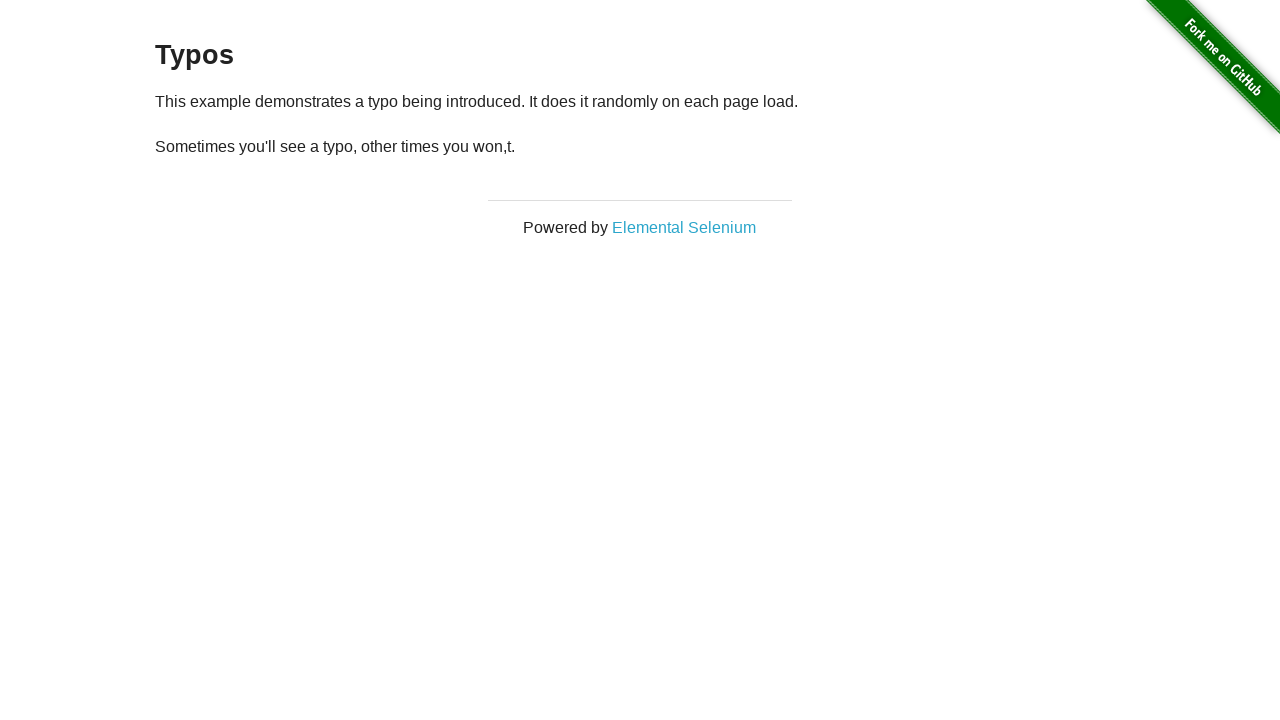

Test completed: typo found 0 out of 10 times
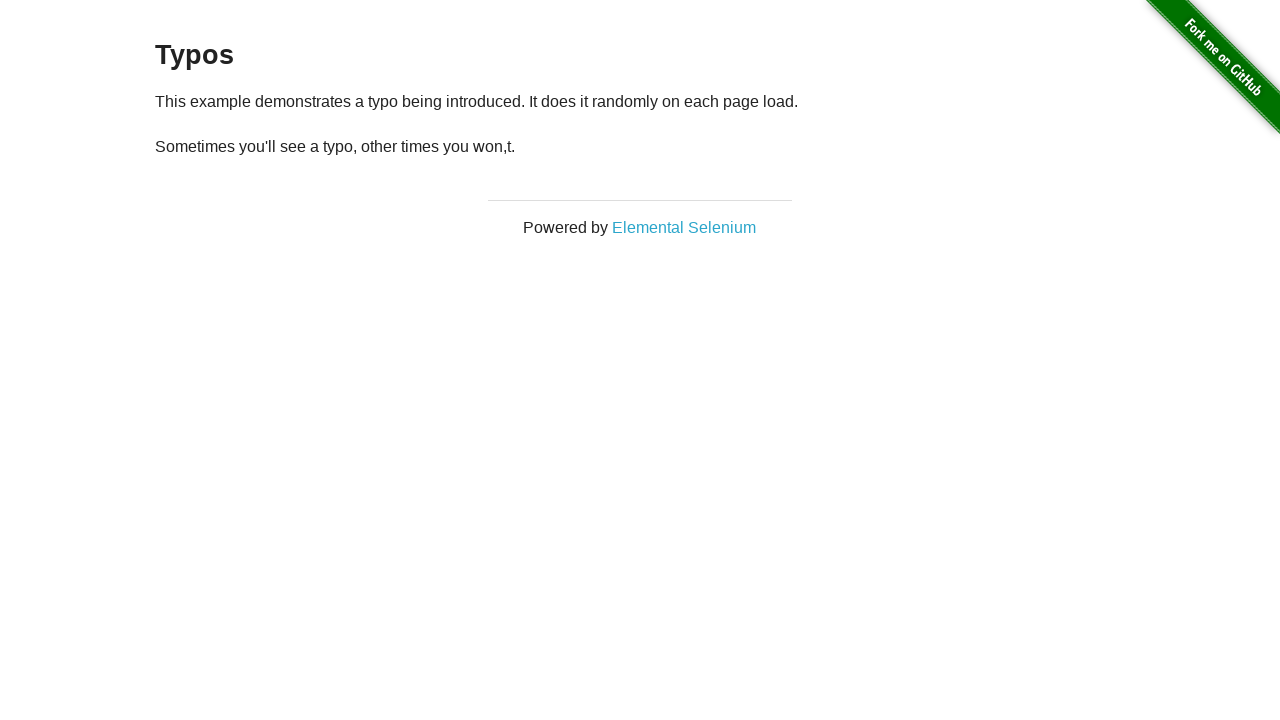

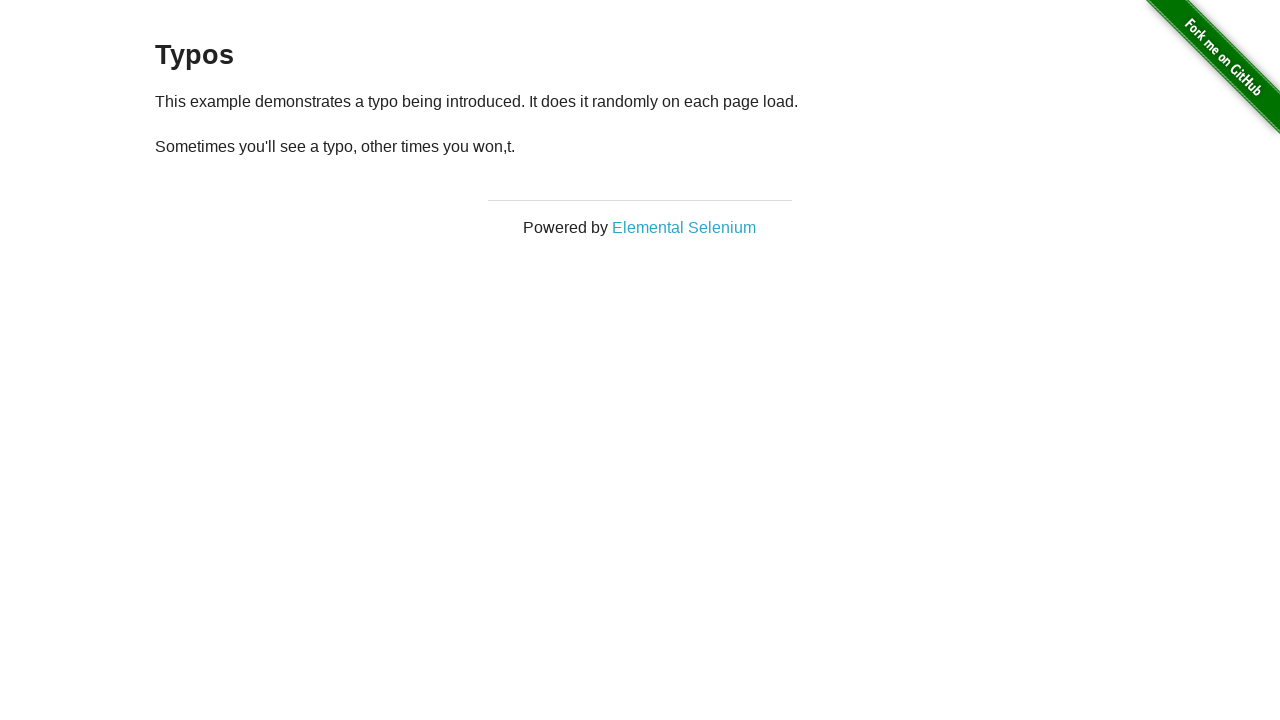